Tests clicking the Right button in the button group

Starting URL: https://formy-project.herokuapp.com/buttons

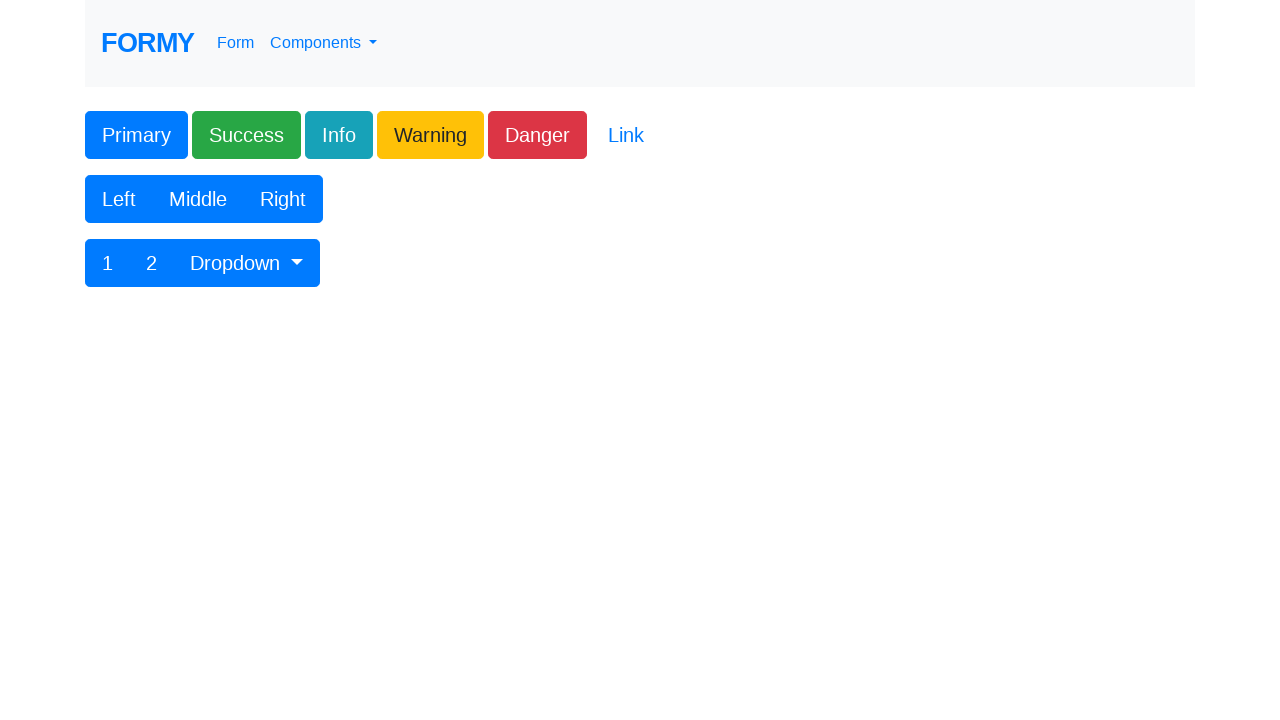

Navigated to Formy buttons page
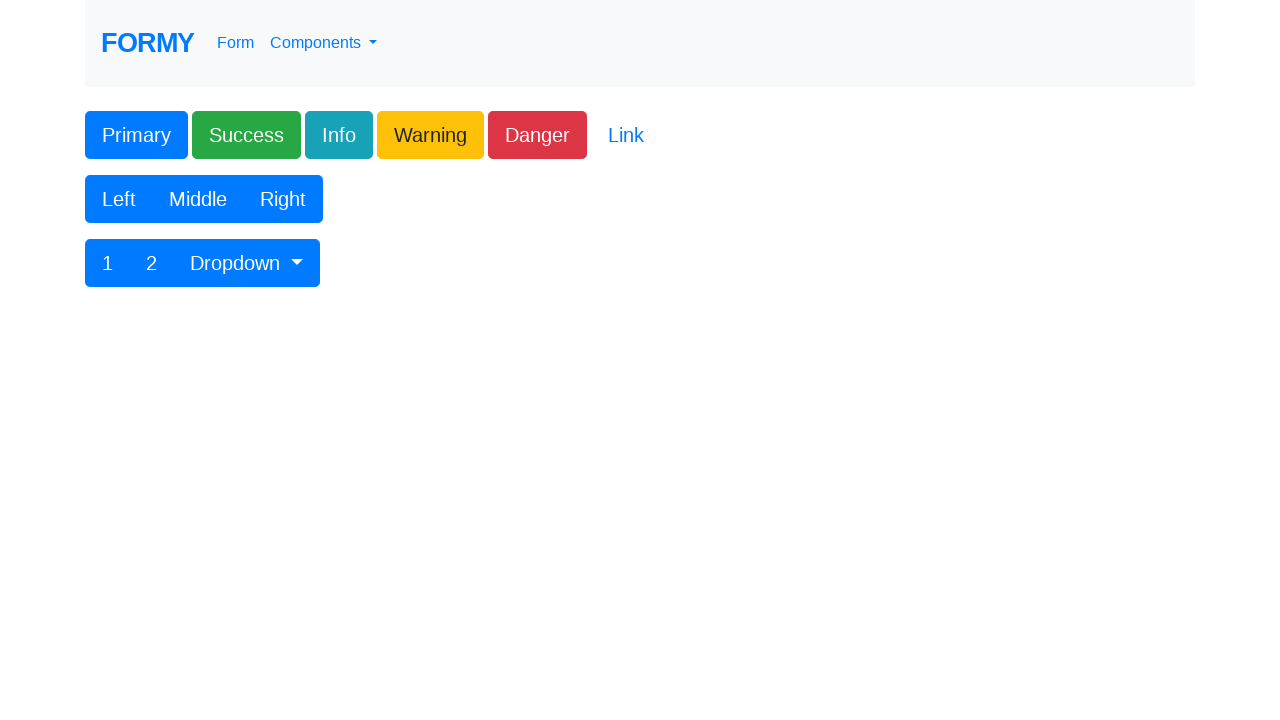

Clicked the Right button in the button group at (283, 199) on xpath=//div[contains(@class, 'btn-group')]//button[contains(text(), 'Right')]
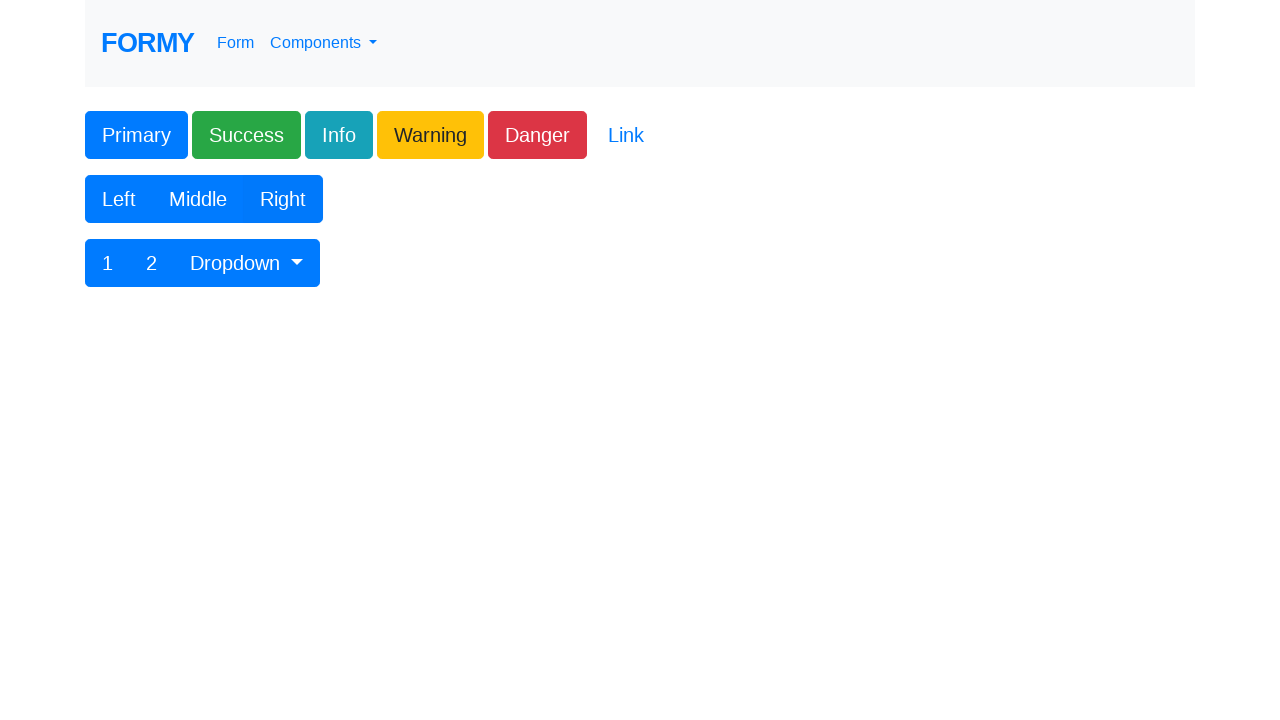

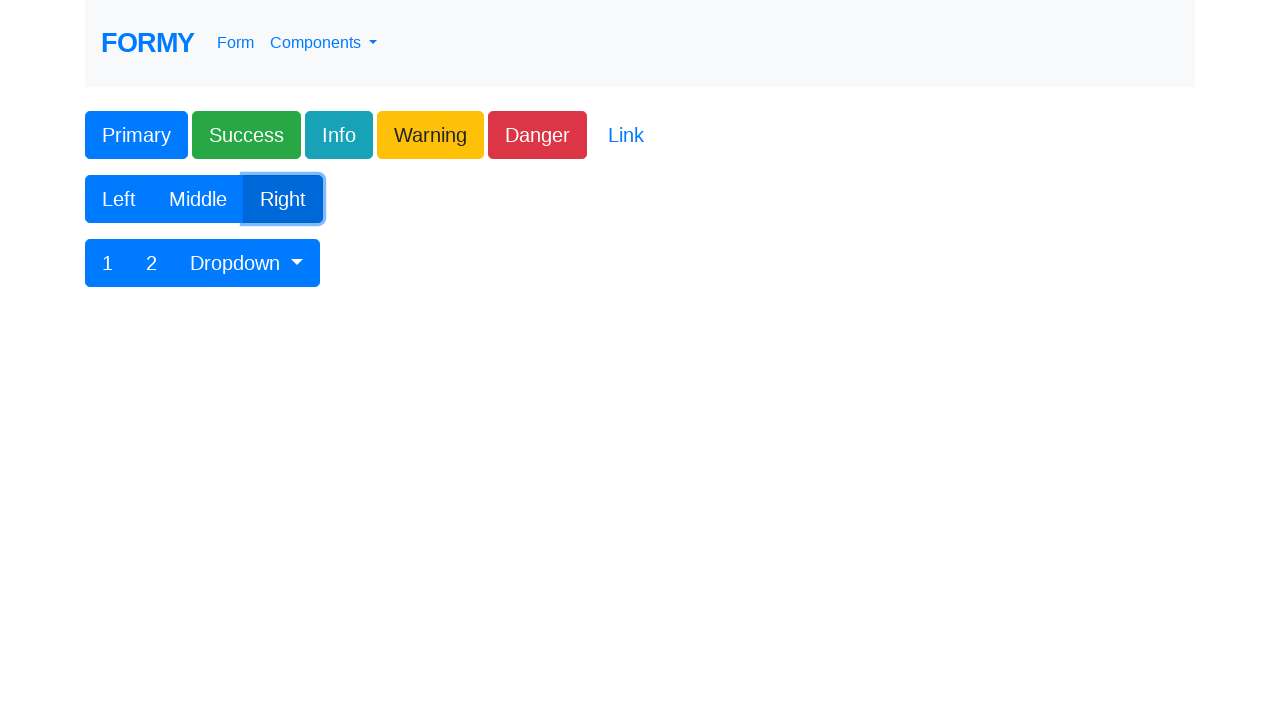